Opens Buttons menu and performs double click, right click, and regular click actions on the respective buttons, verifying each action's response message.

Starting URL: https://demoqa.com/elements

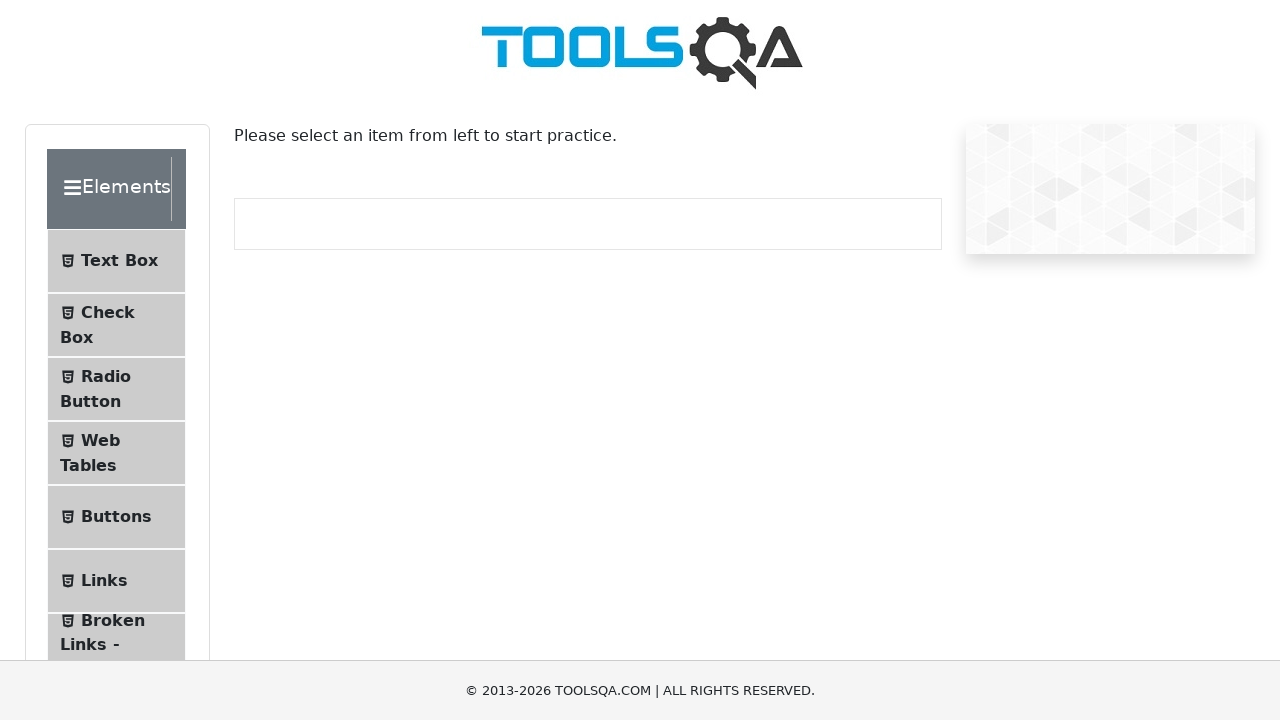

Clicked on Buttons menu item at (116, 517) on text=Buttons
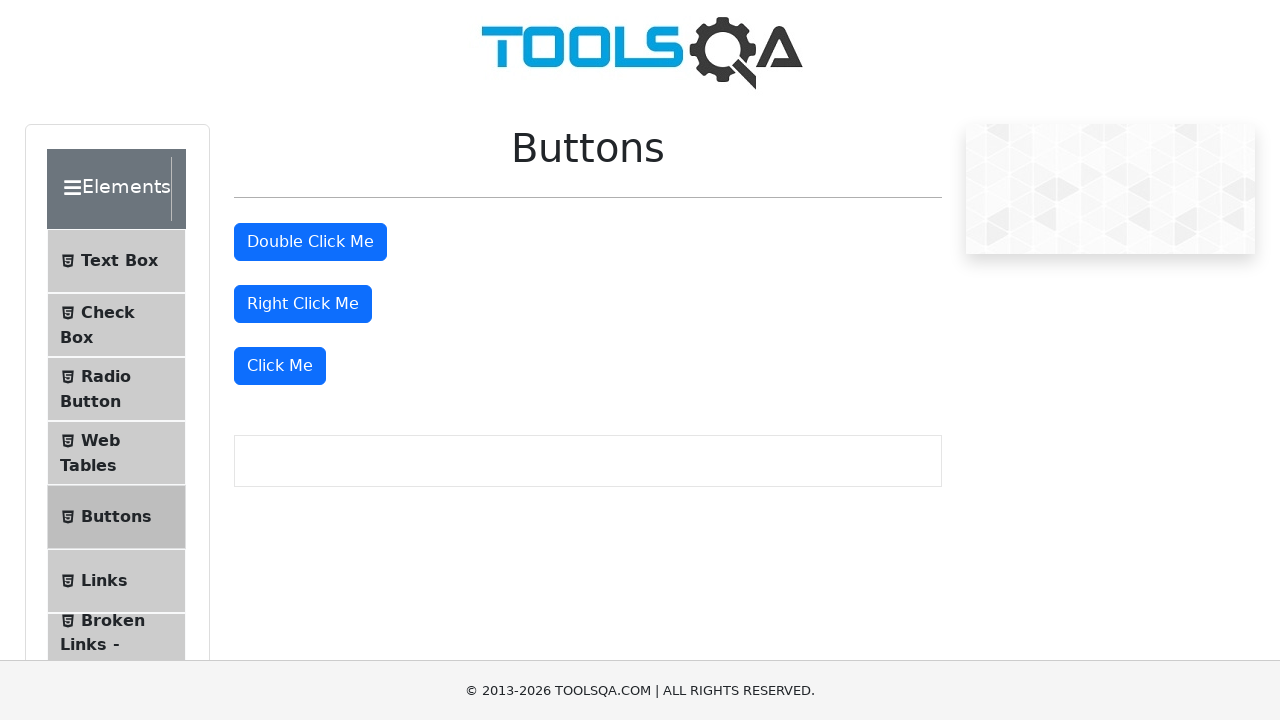

Double clicked the first button at (310, 242) on .btn-primary >> nth=0
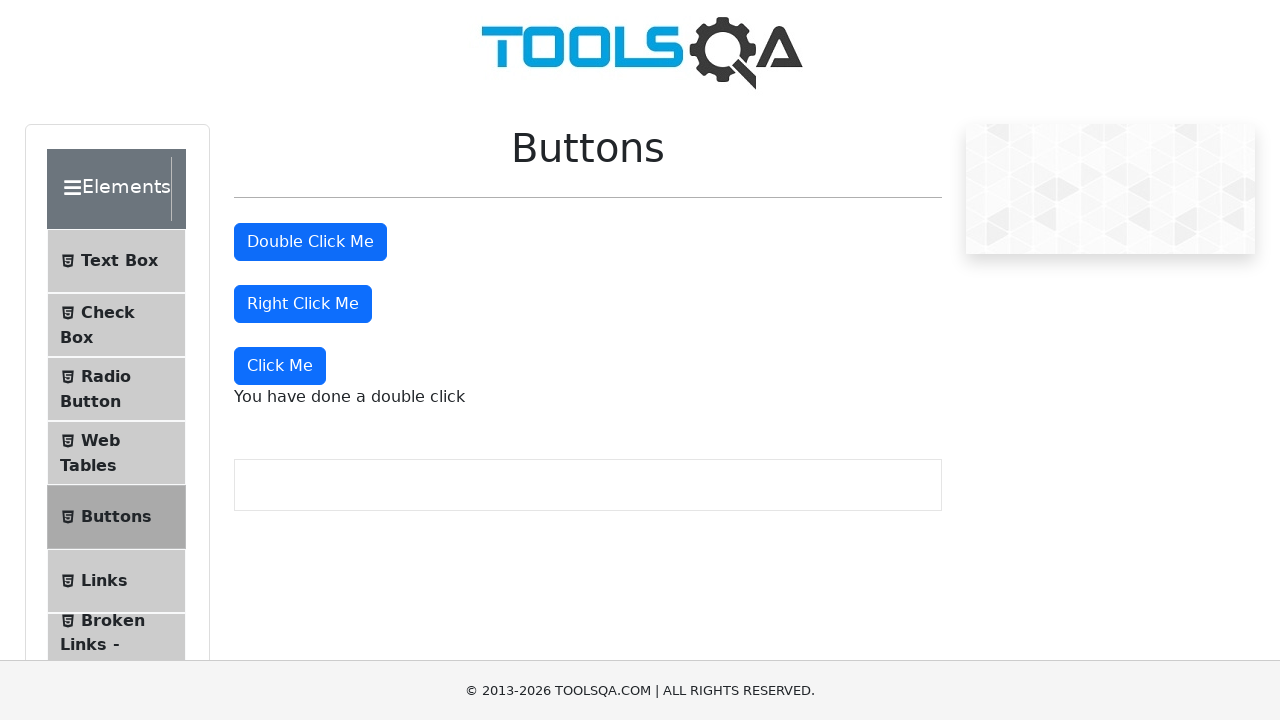

Double click message appeared
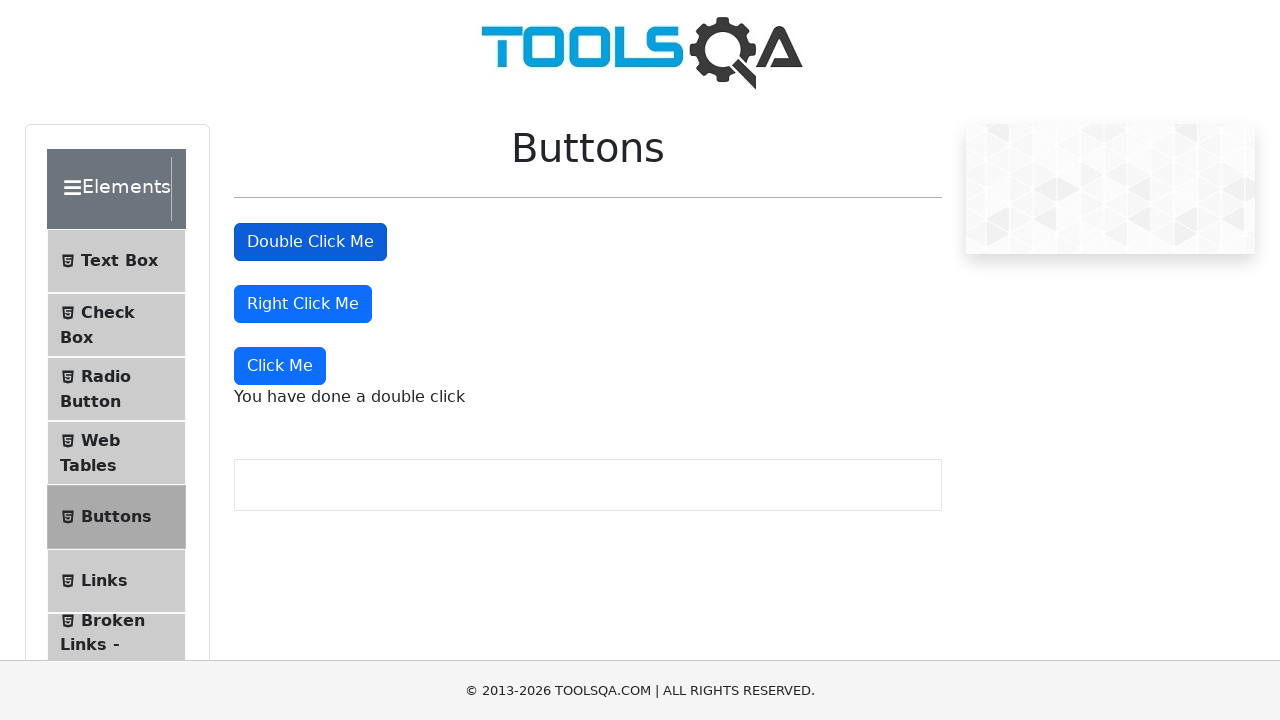

Right clicked the second button at (303, 304) on .btn-primary >> nth=1
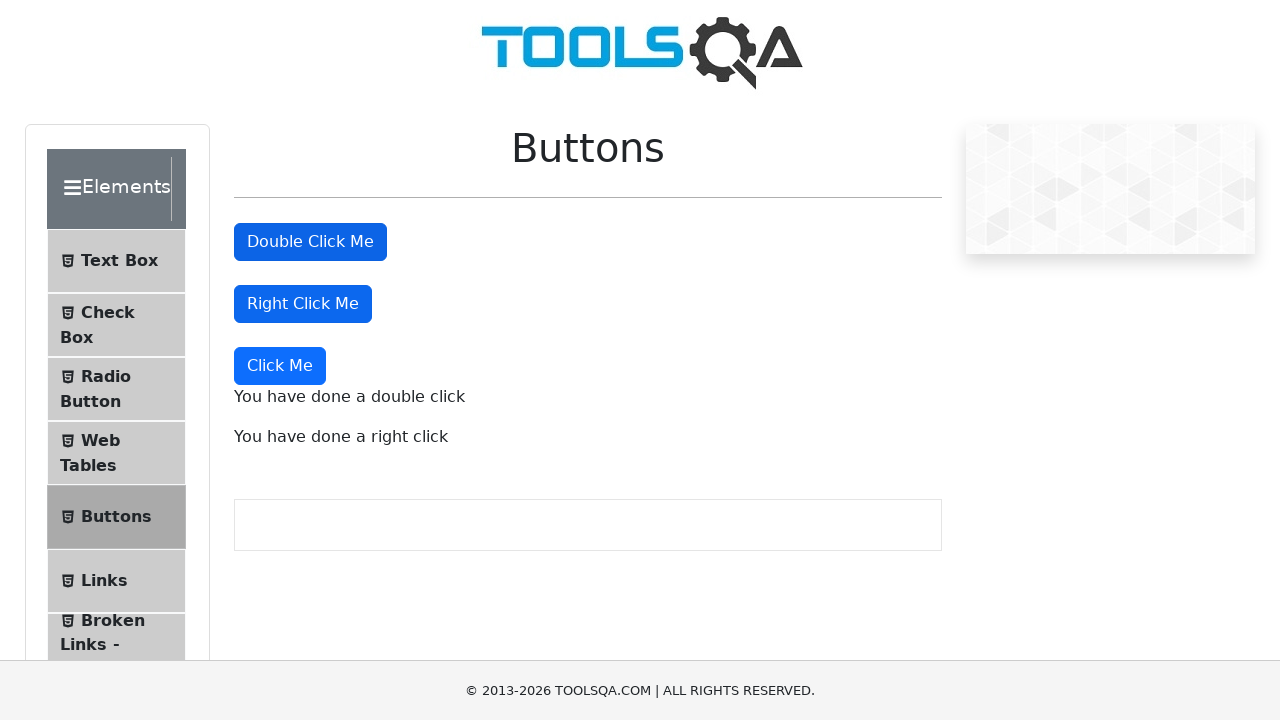

Right click message appeared
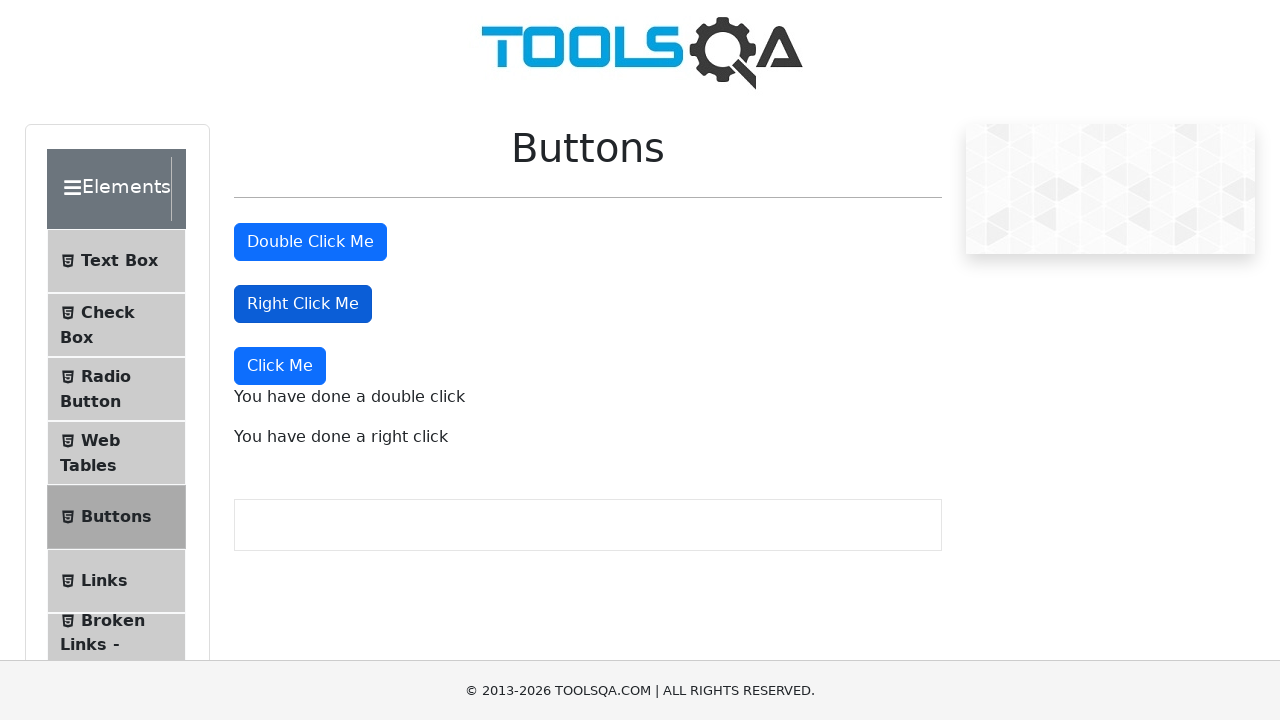

Clicked the third button at (280, 366) on .btn-primary >> nth=2
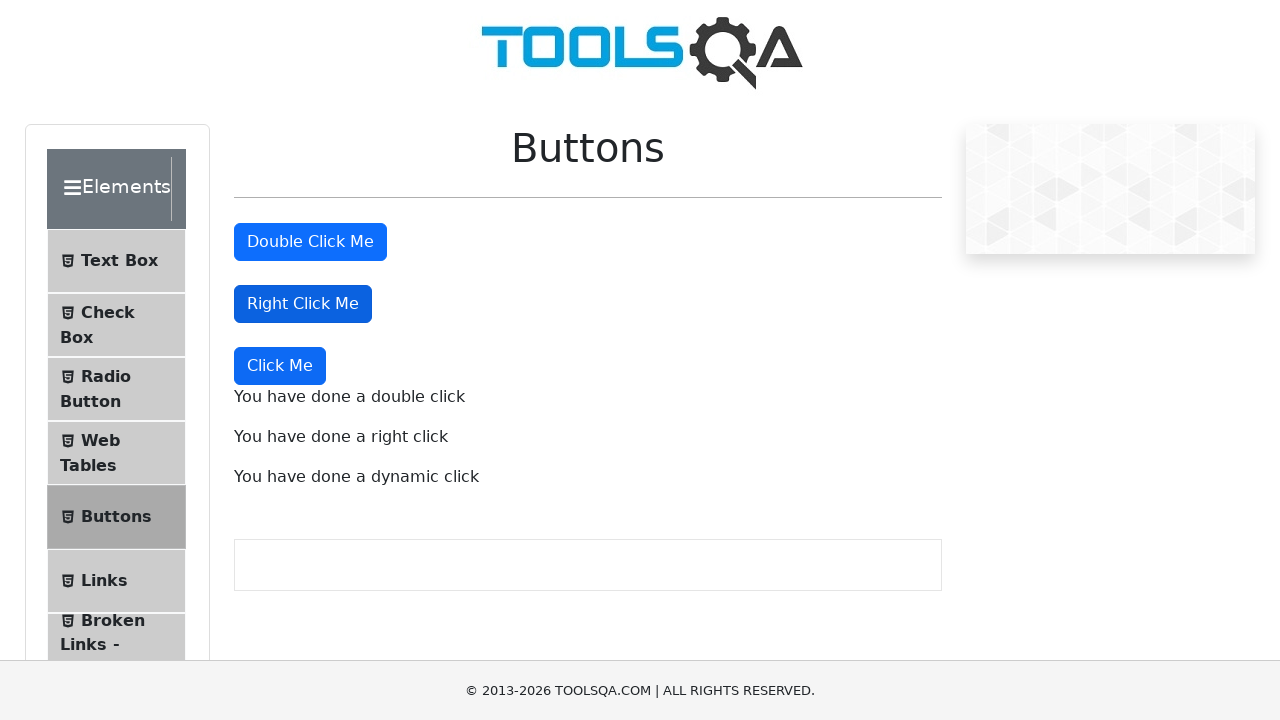

Dynamic click message appeared
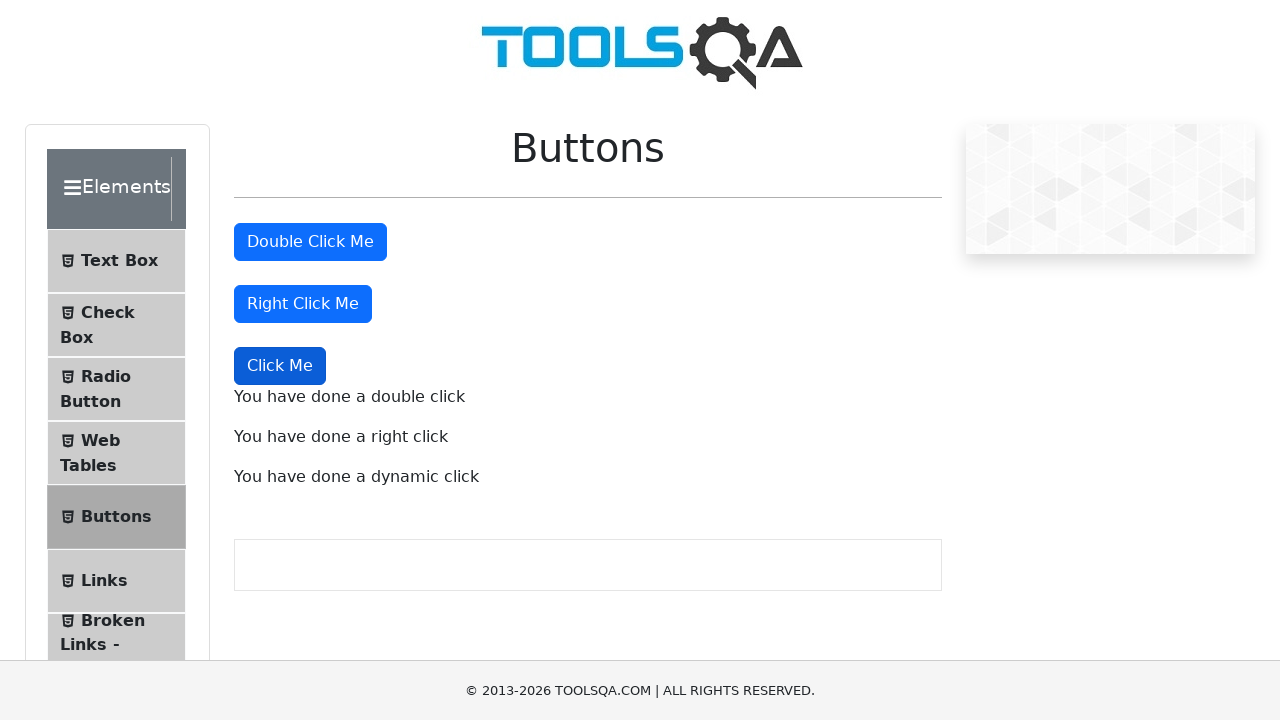

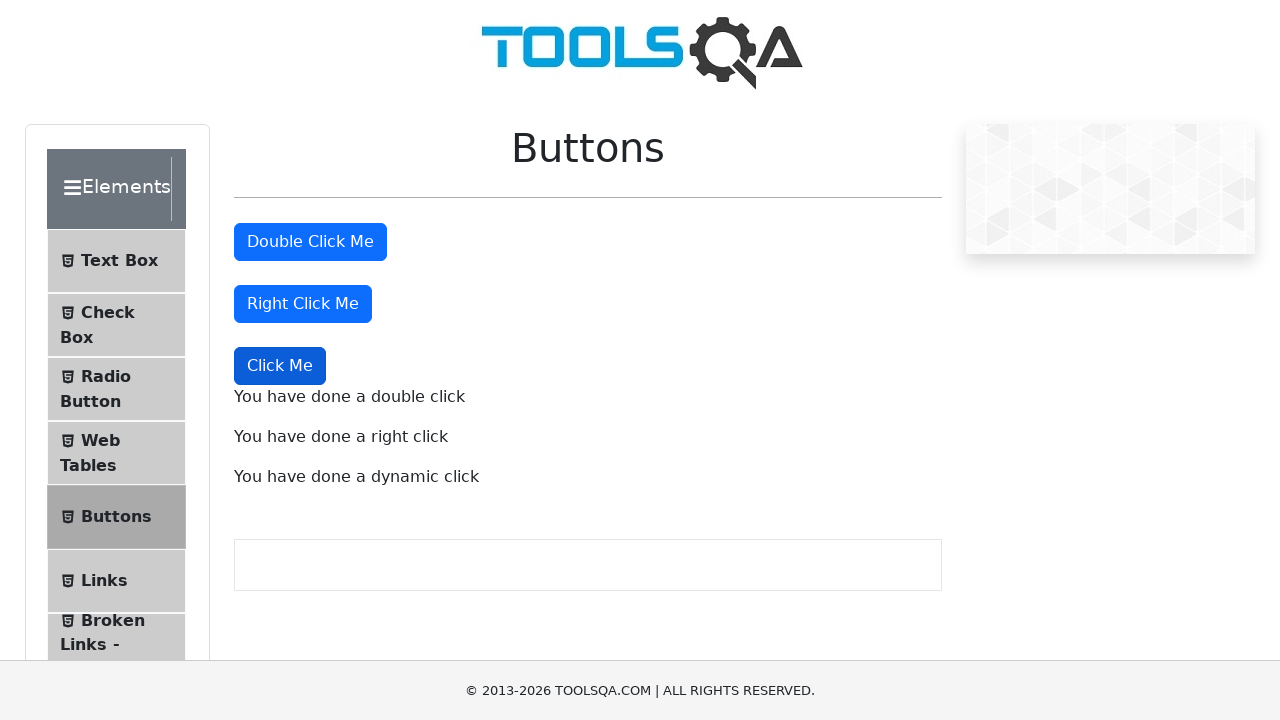